Retrieves a value from an element attribute, performs calculation, enters result, and submits the form with checkbox and radio selections.

Starting URL: http://suninjuly.github.io/get_attribute.html

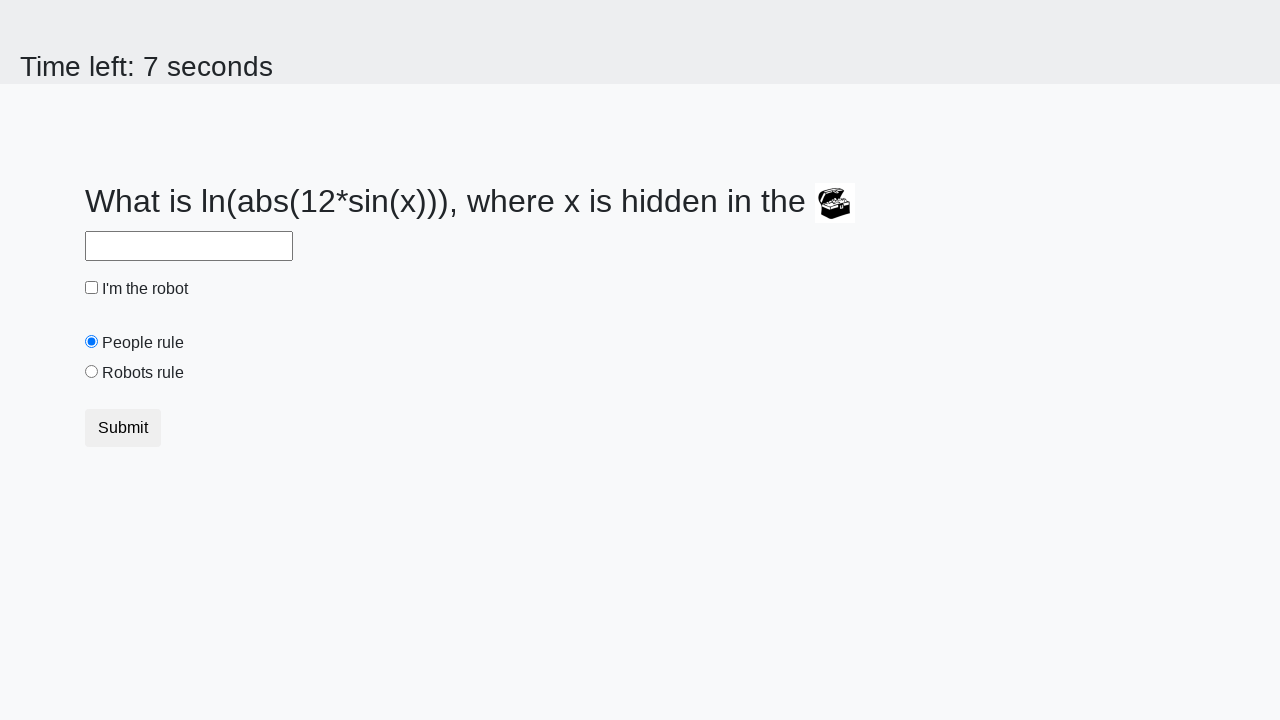

Retrieved valuex attribute from treasure element
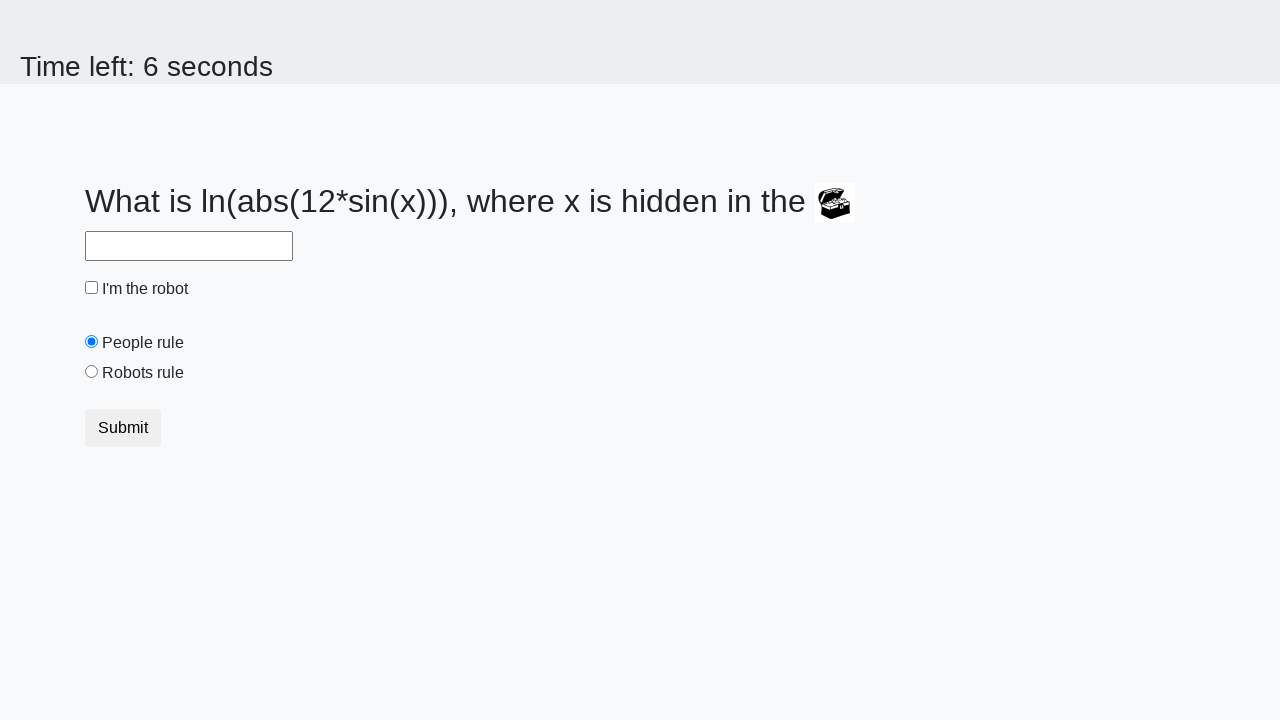

Calculated result using logarithm and sine function
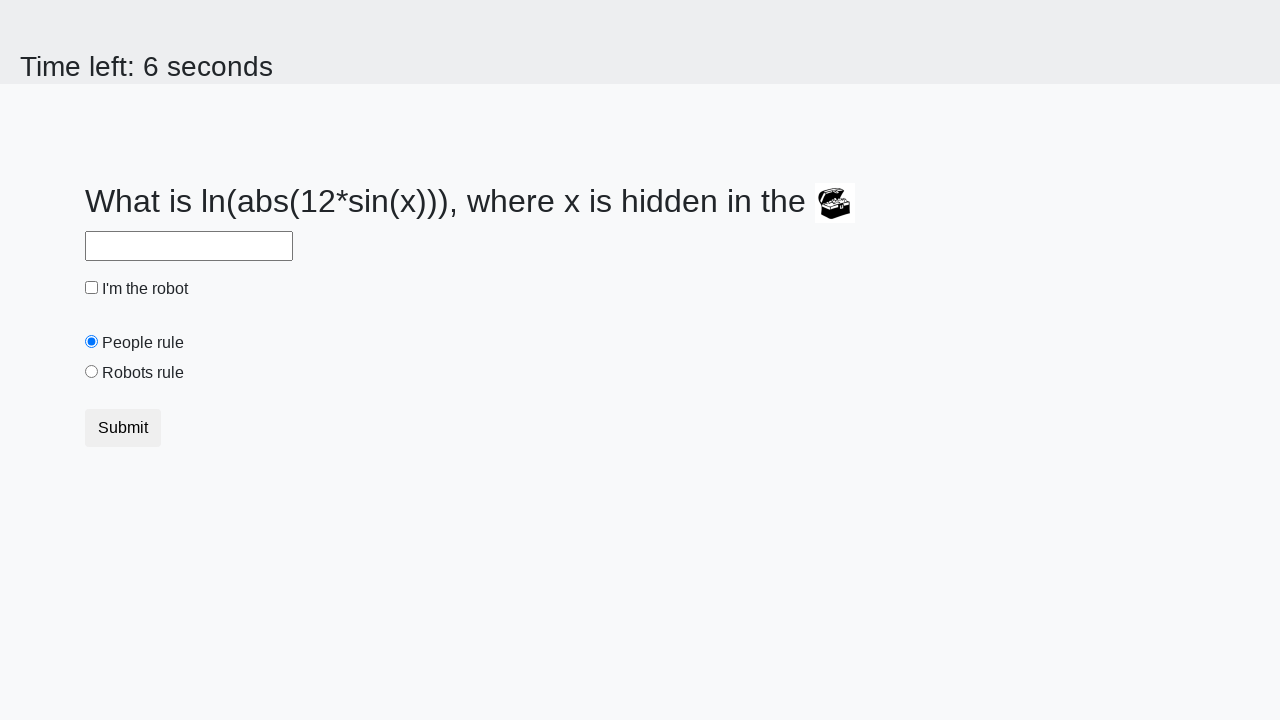

Entered calculated answer into form field on #answer
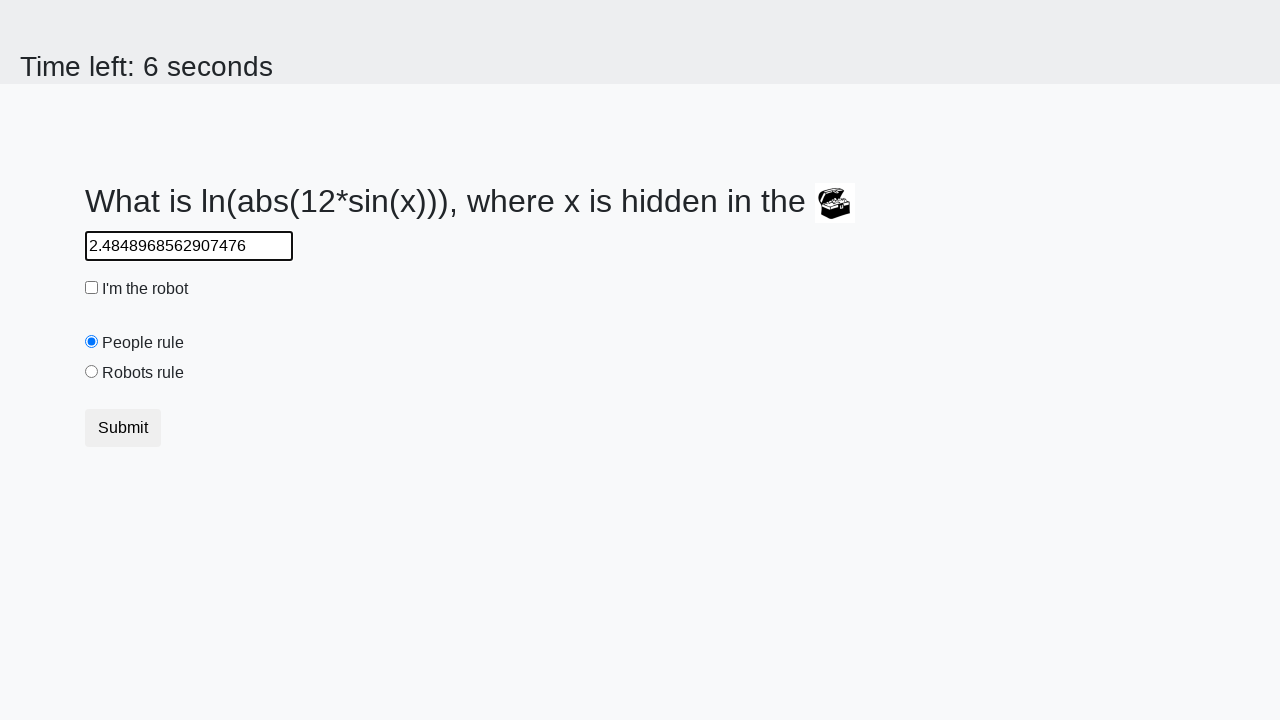

Clicked robot checkbox at (92, 288) on #robotCheckbox
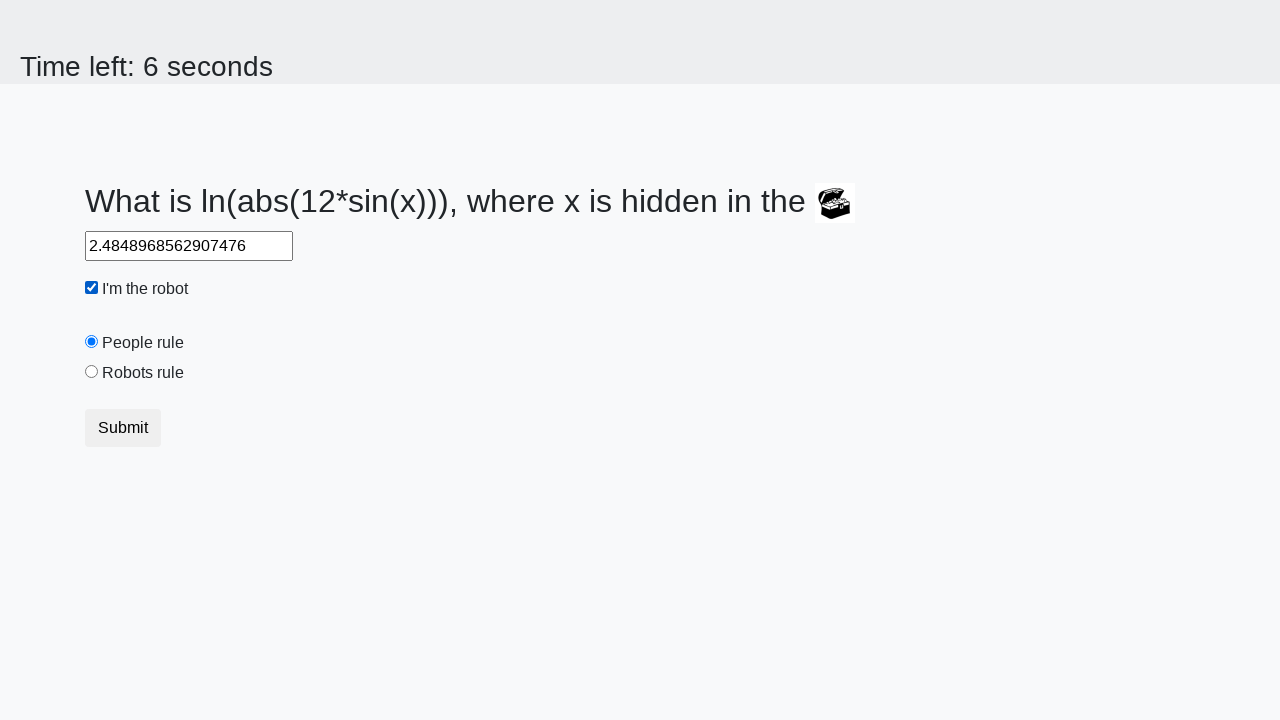

Selected robots rule radio button at (92, 372) on #robotsRule
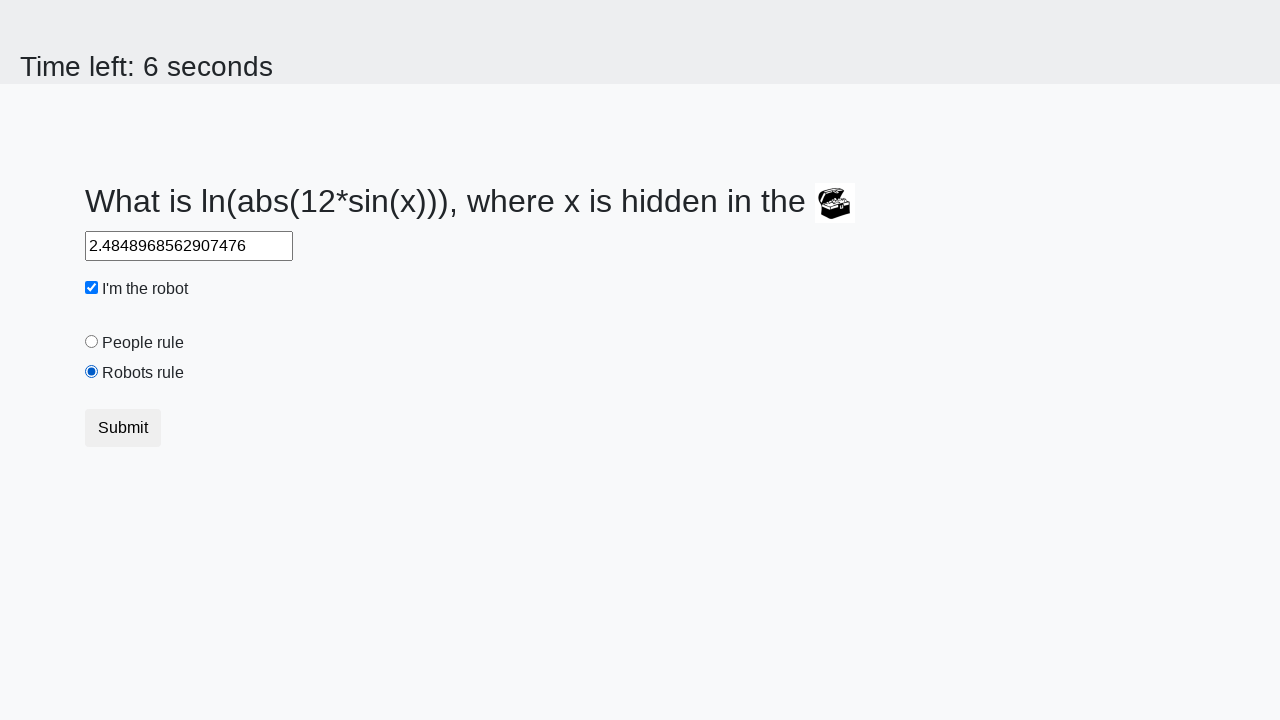

Clicked submit button to submit form at (123, 428) on .btn.btn-default
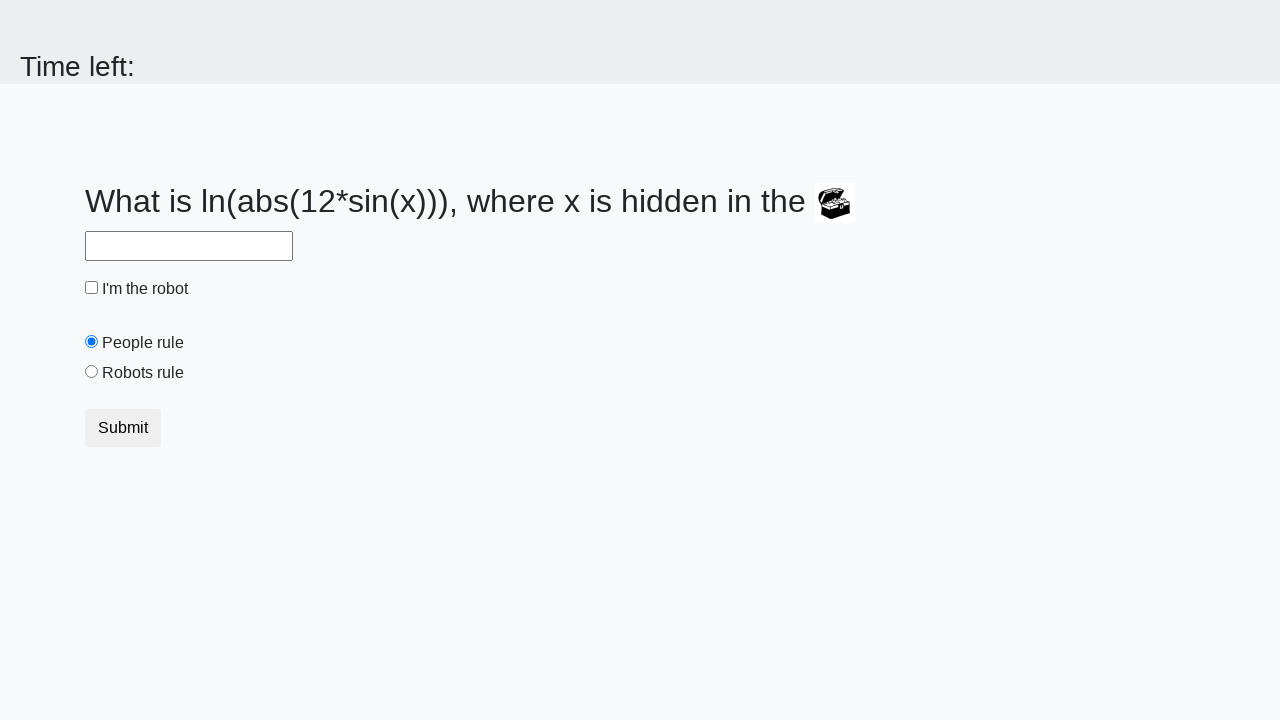

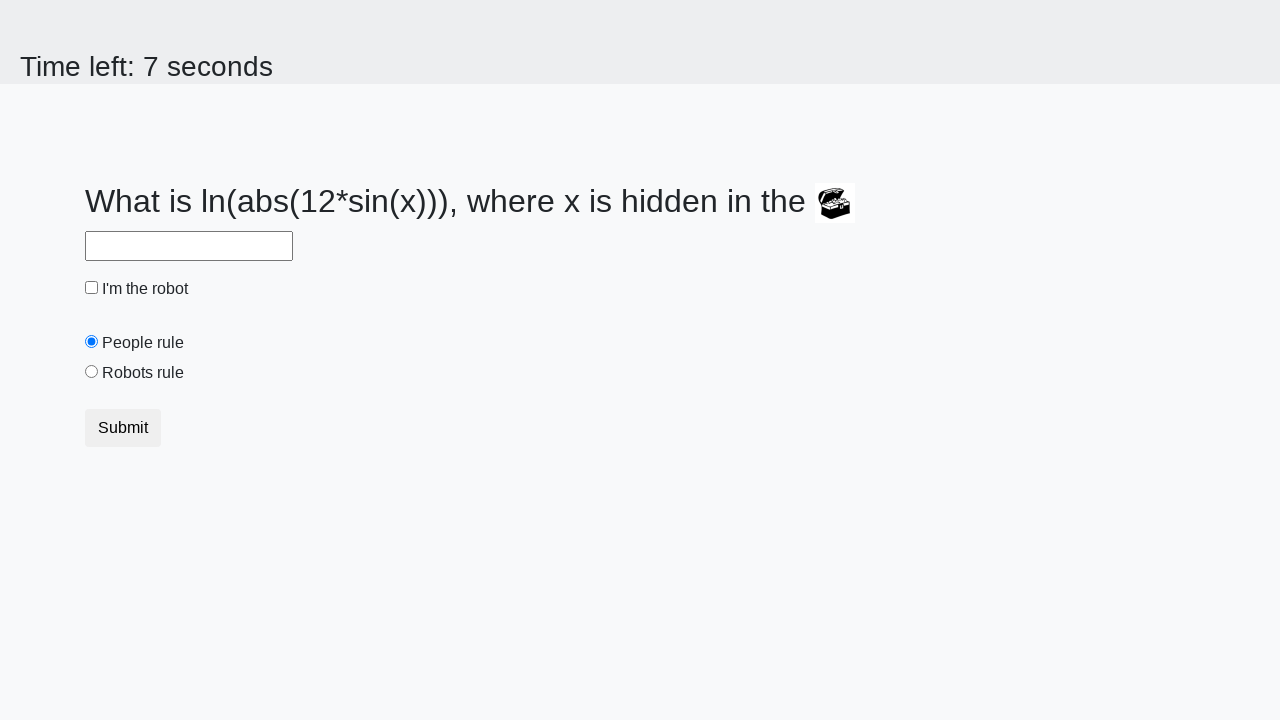